Navigates to a test automation practice page and verifies that a web table with book data is present and contains headers and rows with data.

Starting URL: https://testautomationpractice.blogspot.com/

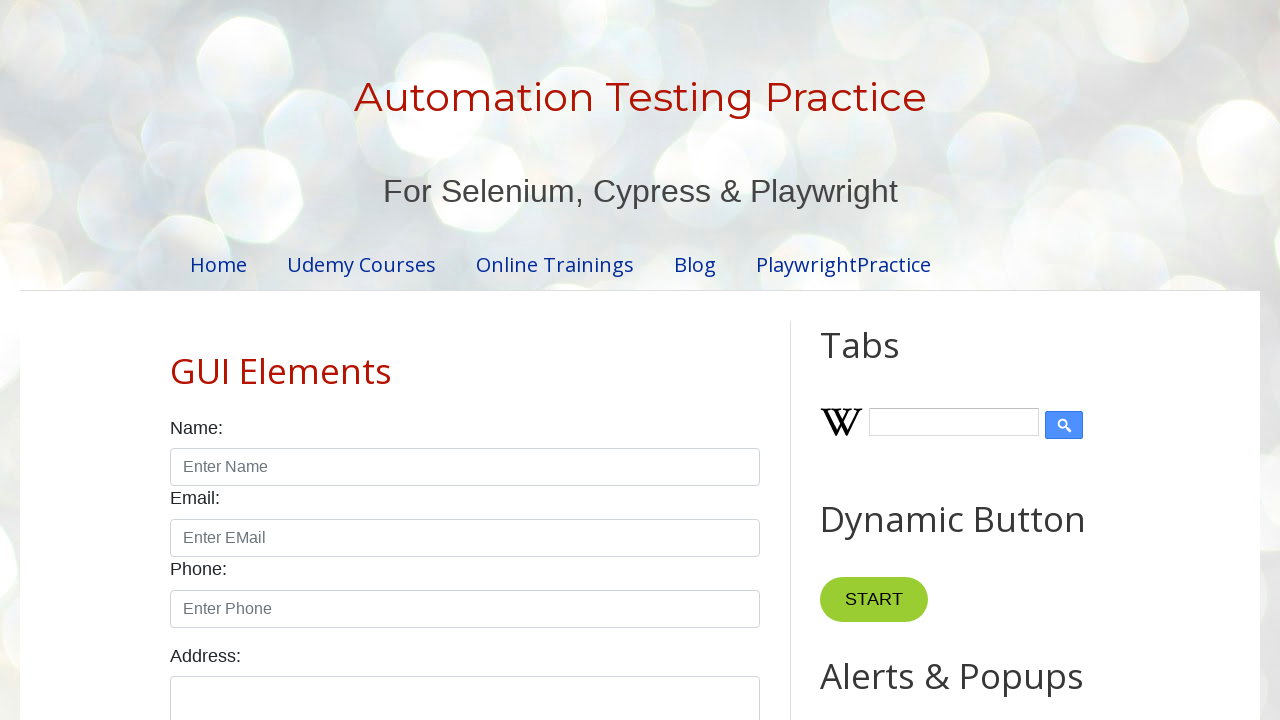

Navigated to test automation practice page
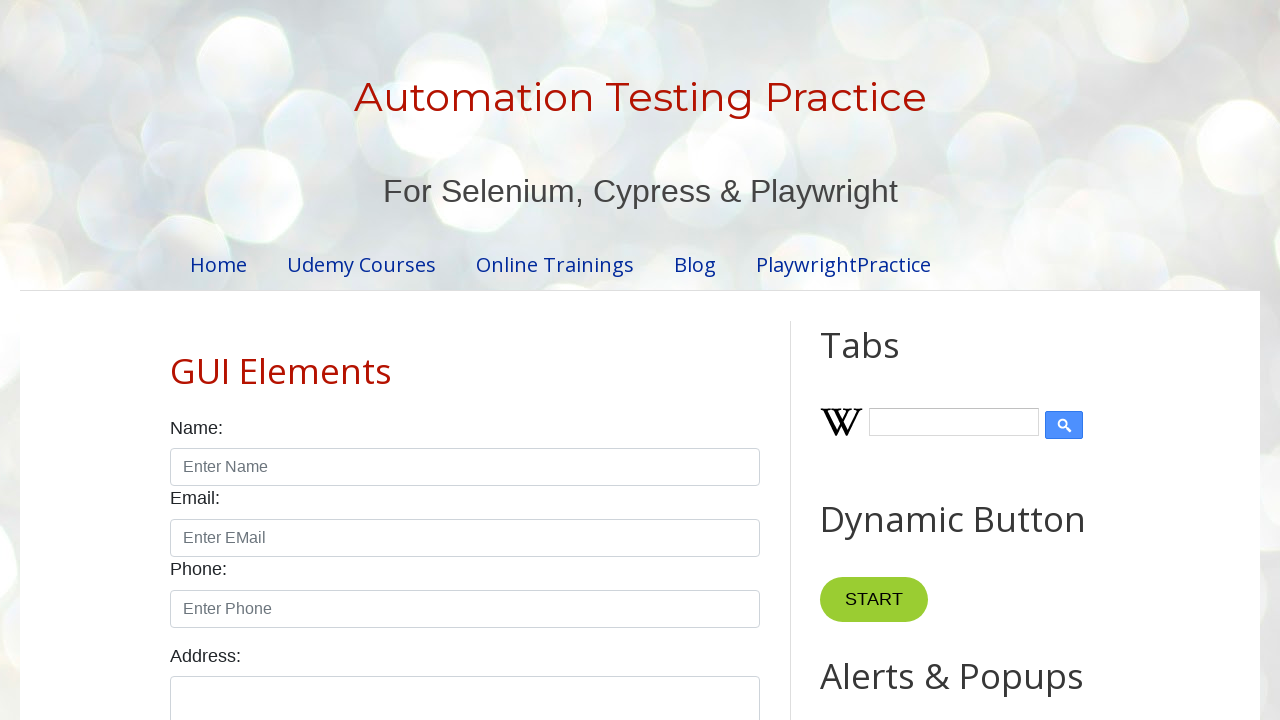

Book table with name 'BookTable' loaded
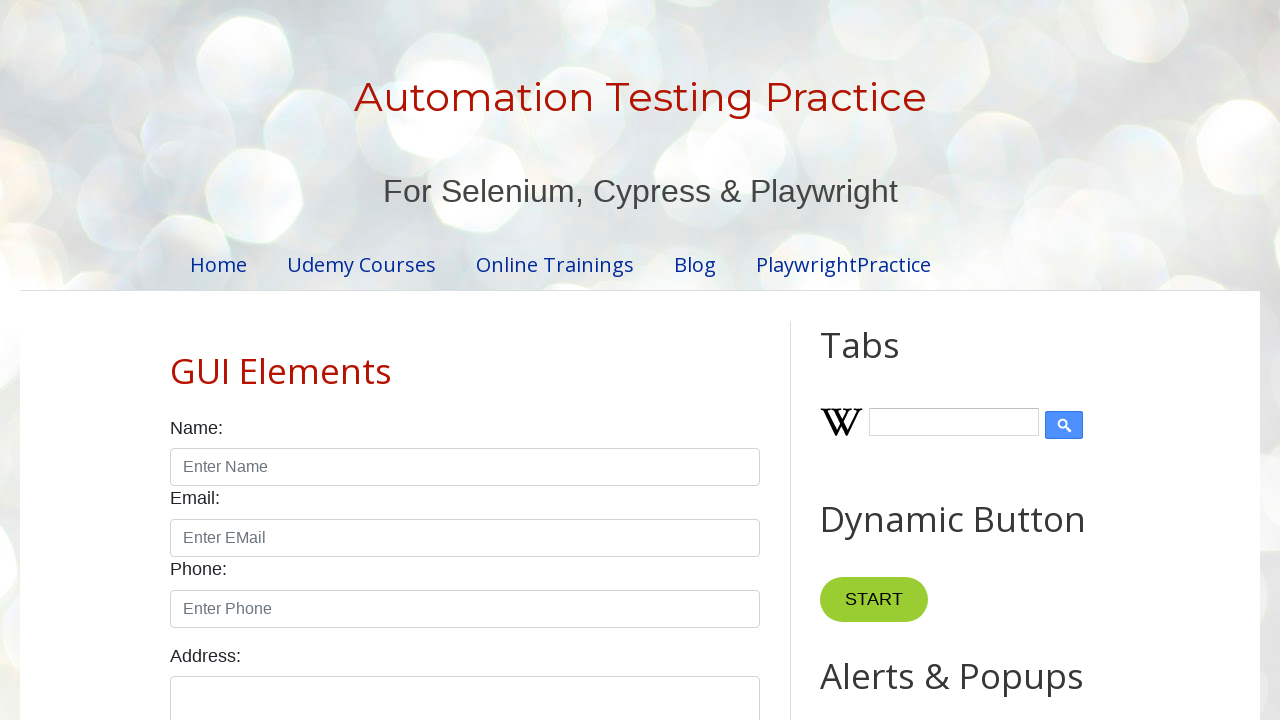

Table headers are present and visible
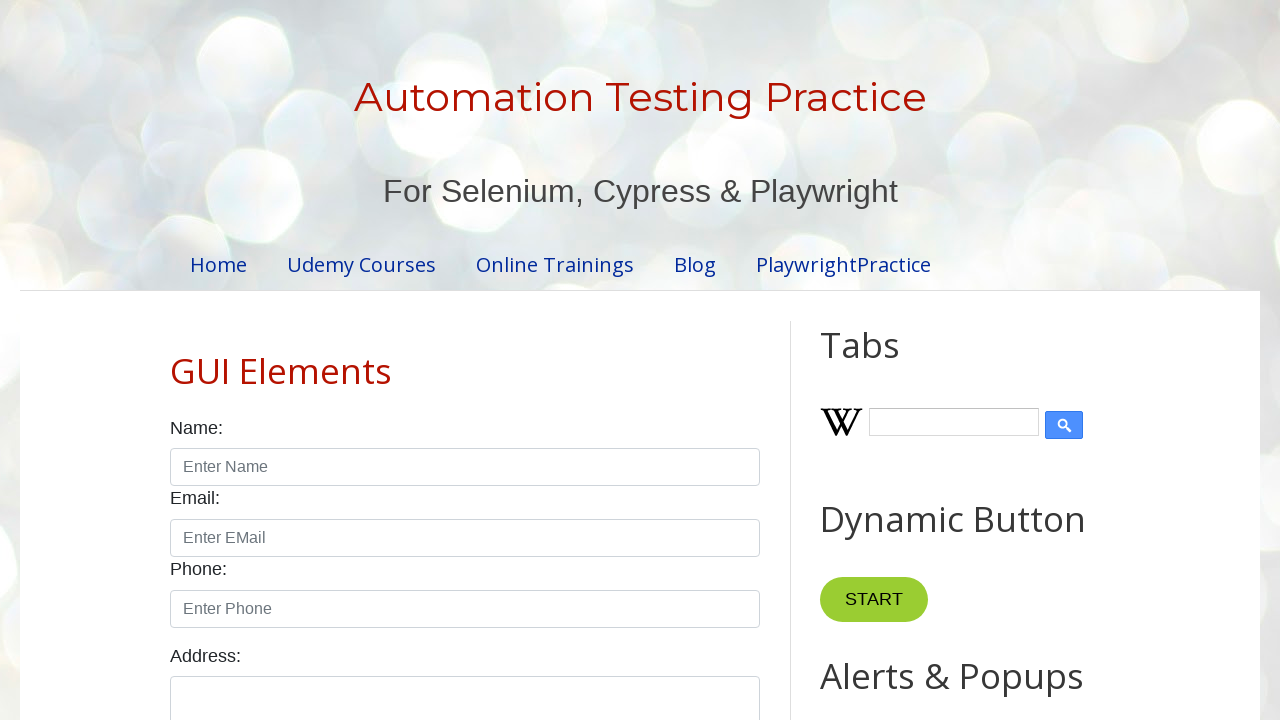

Verified table has 7 rows (includes header)
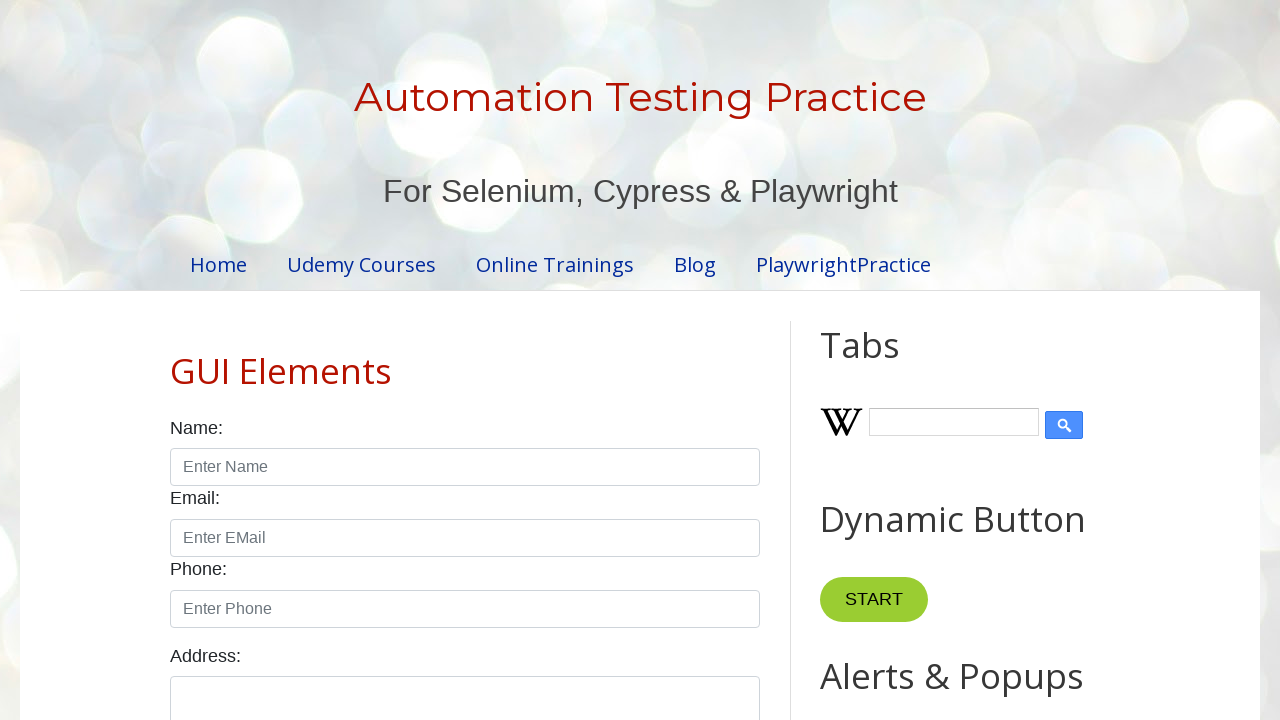

First data cell in table is visible
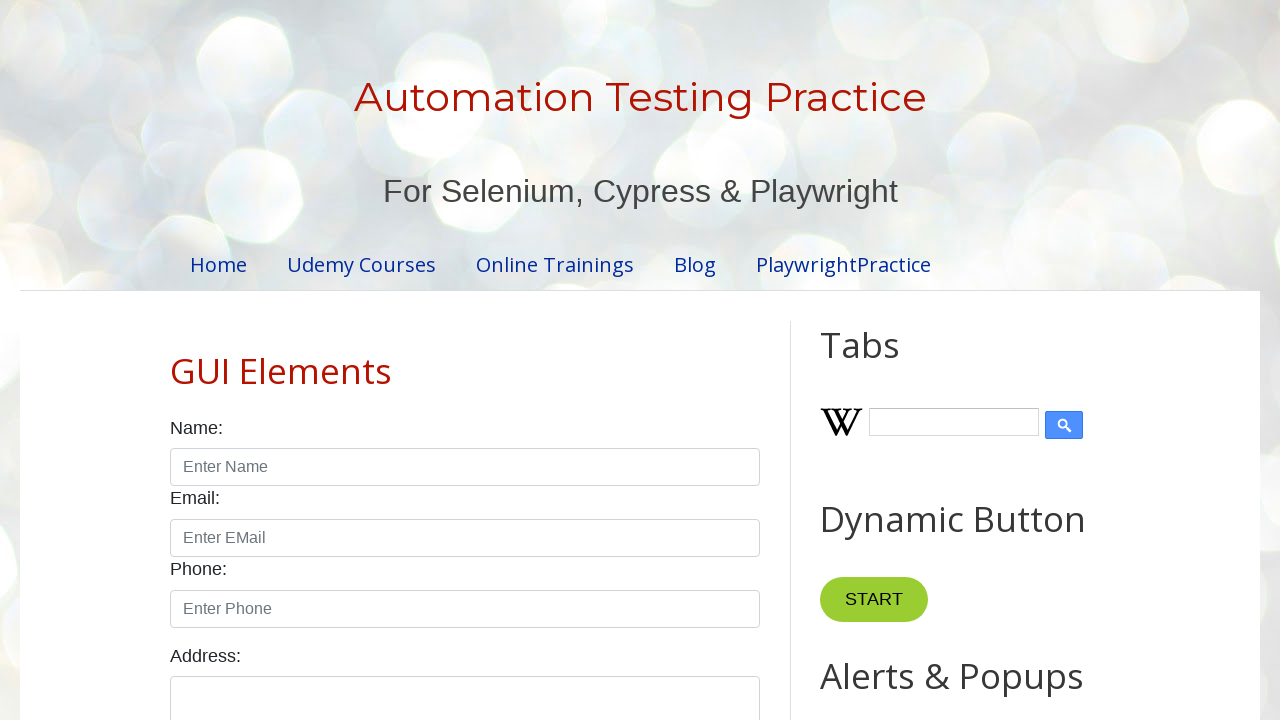

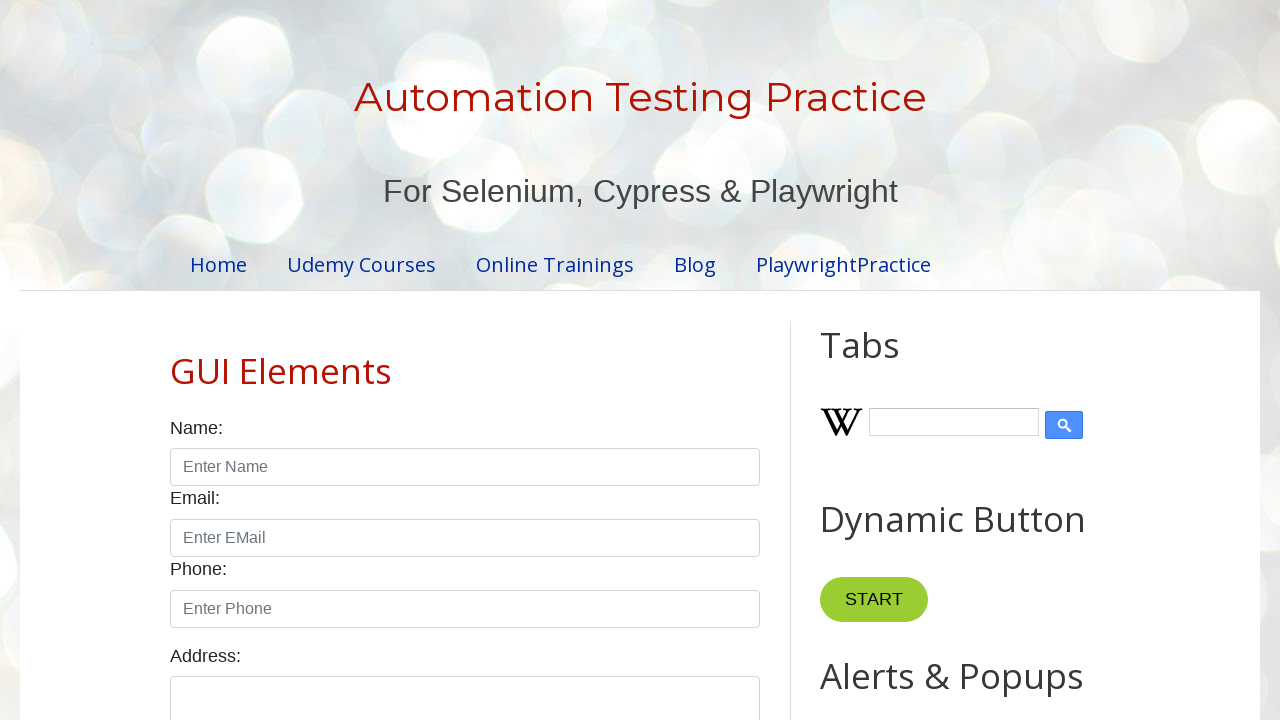